Tests handling of a JavaScript confirmation alert by clicking a button that triggers a confirm dialog and accepting it

Starting URL: https://demoqa.com/alerts

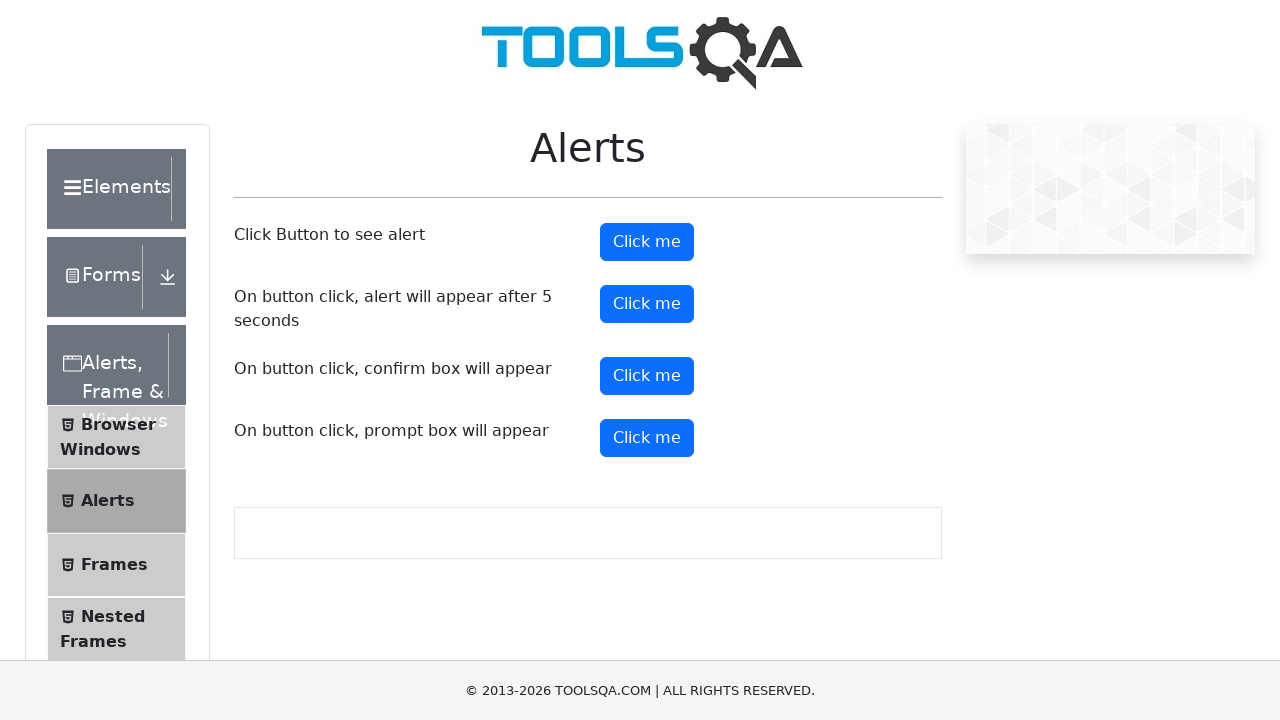

Set up dialog handler to accept confirmation alerts
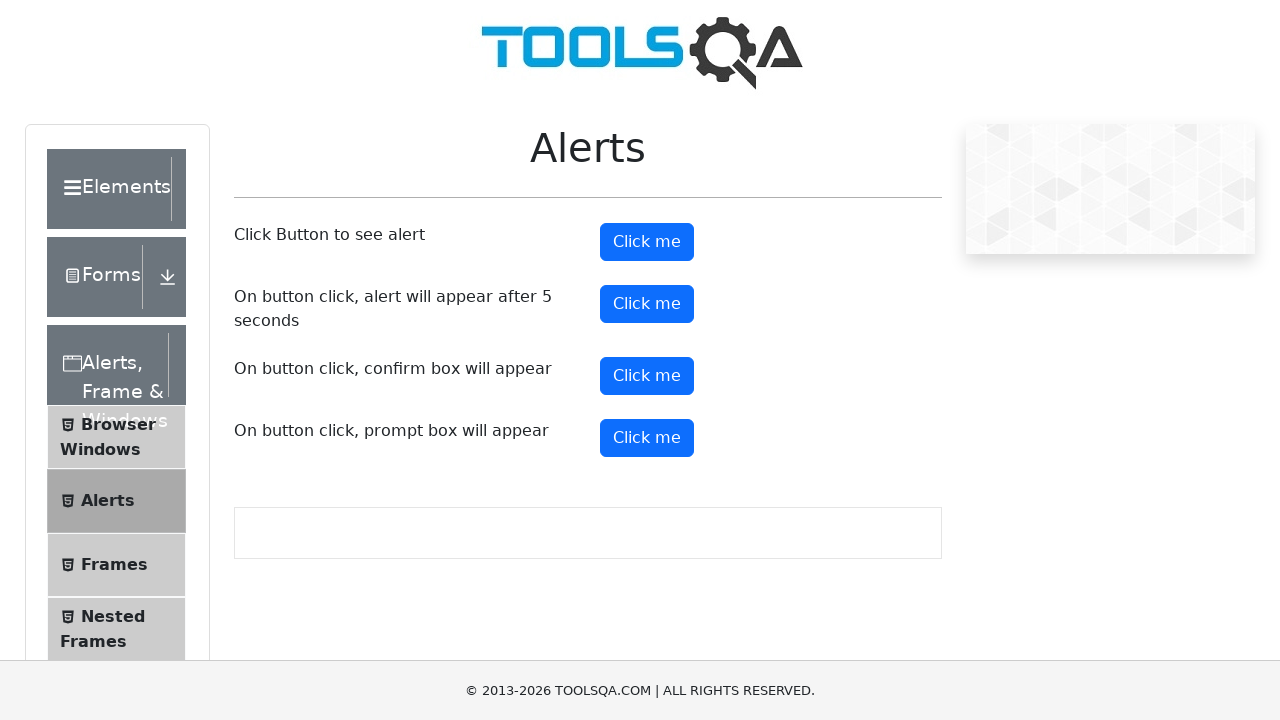

Clicked confirm button to trigger confirmation alert at (647, 376) on #confirmButton
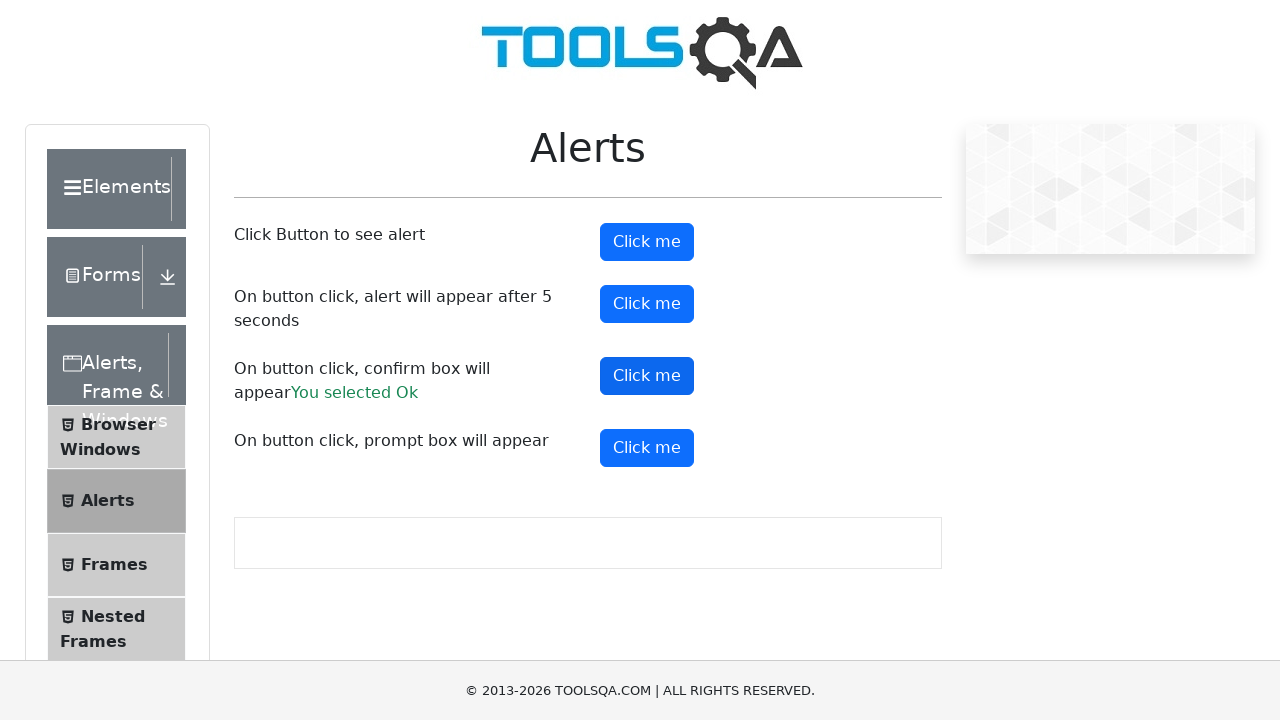

Waited for confirmation dialog to be processed
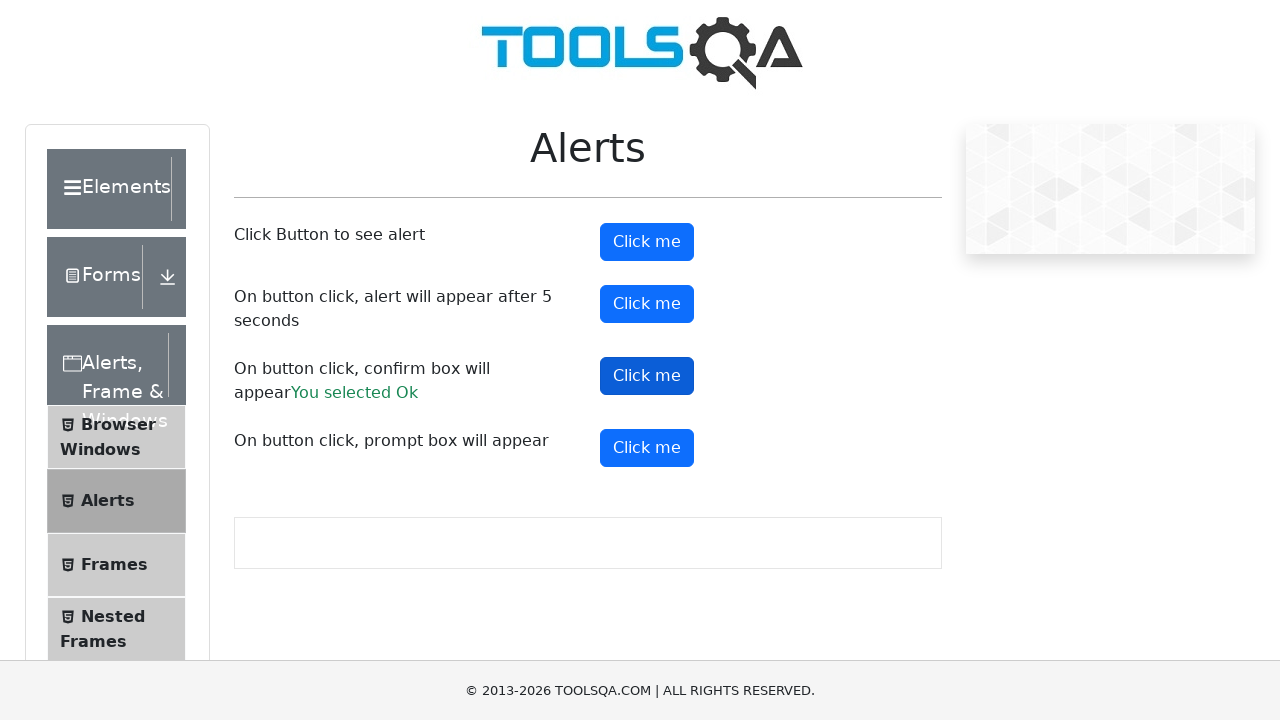

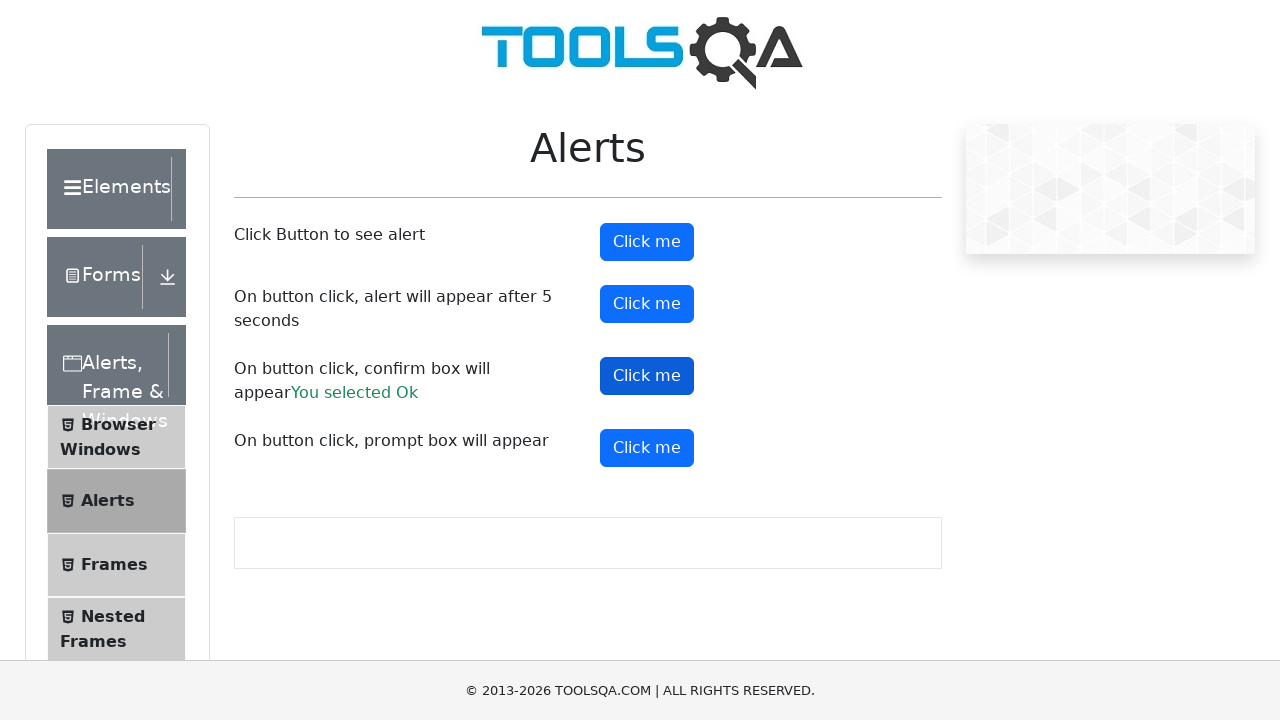